Tests five-digit arithmetic operations (12345+67890 and 50000-20000) on the Desmos scientific calculator.

Starting URL: https://www.desmos.com/scientific

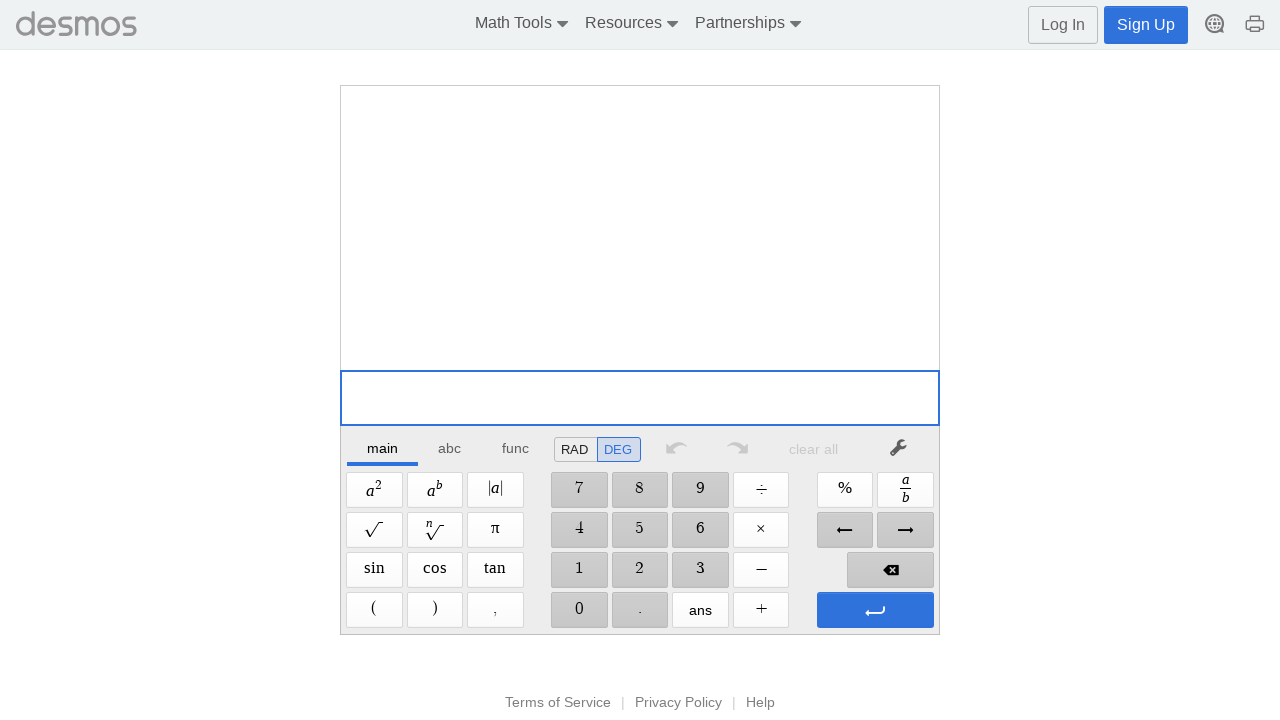

Desmos scientific calculator loaded and ready
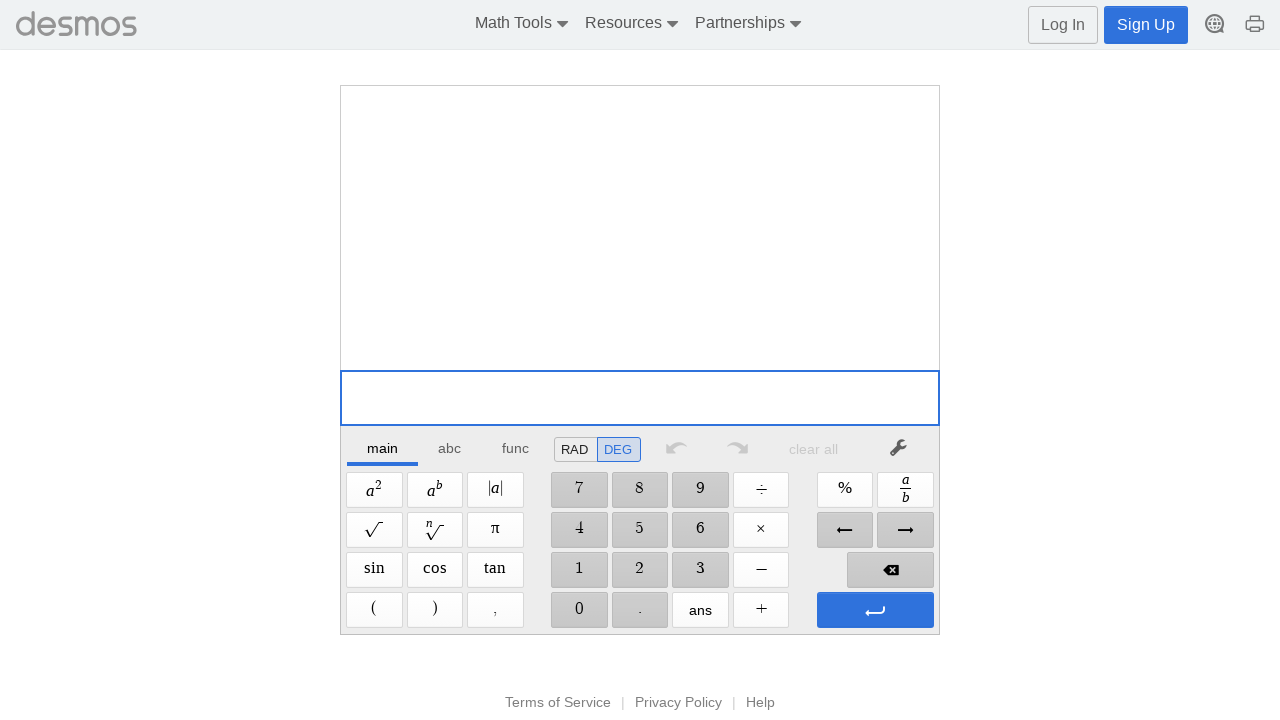

Clicked digit 1 at (579, 570) on xpath=//span[@aria-label='1']
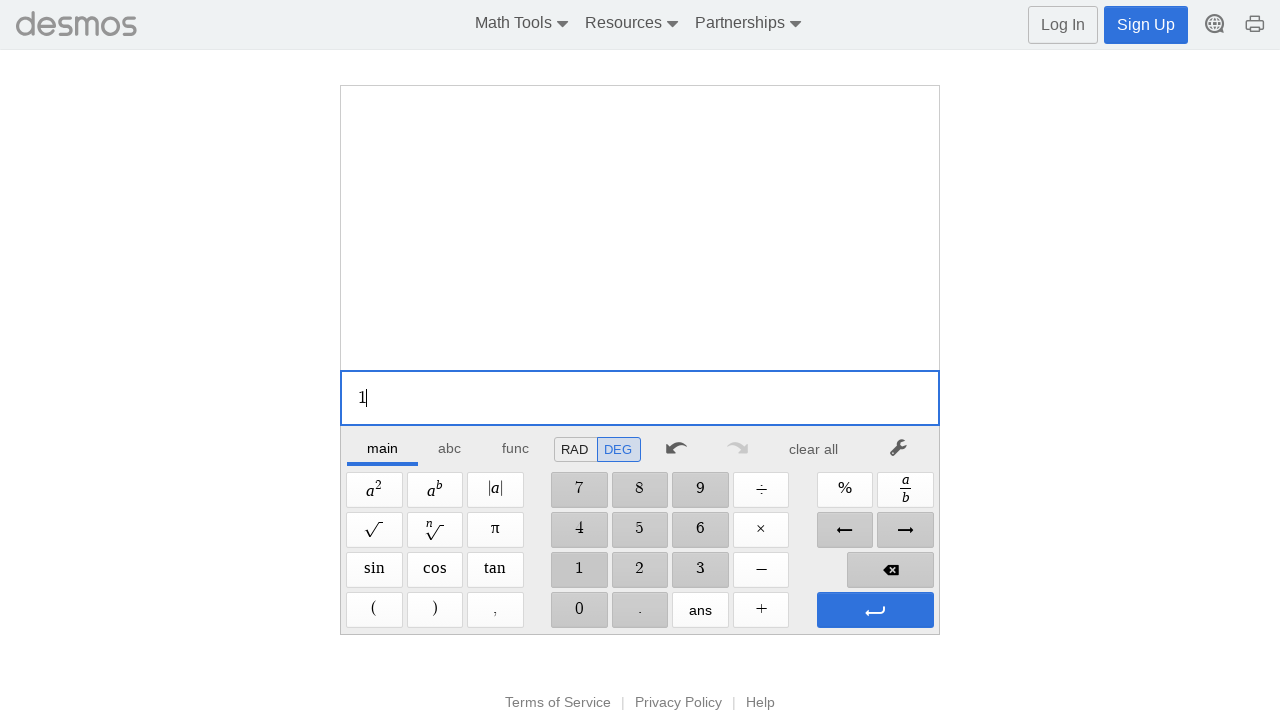

Clicked digit 2 at (640, 570) on xpath=//span[@aria-label='2']
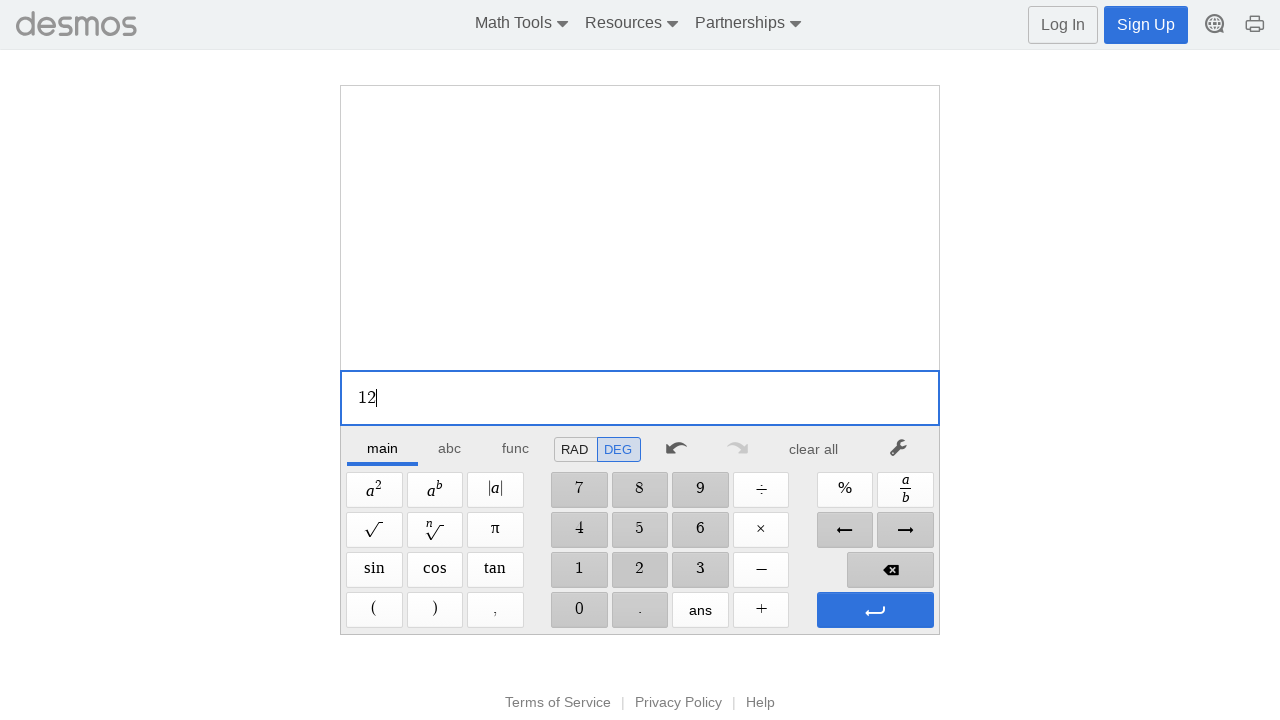

Clicked digit 3 at (700, 570) on xpath=//span[@aria-label='3']
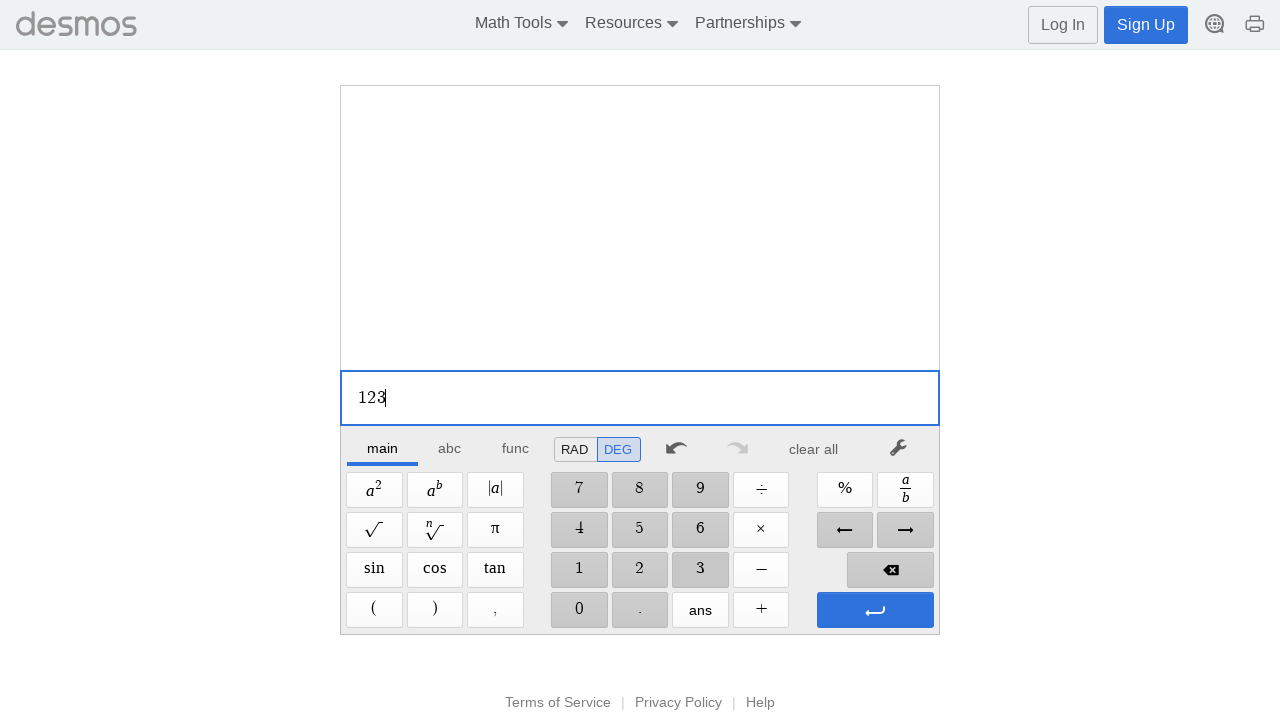

Clicked digit 4 at (579, 530) on xpath=//span[@aria-label='4']
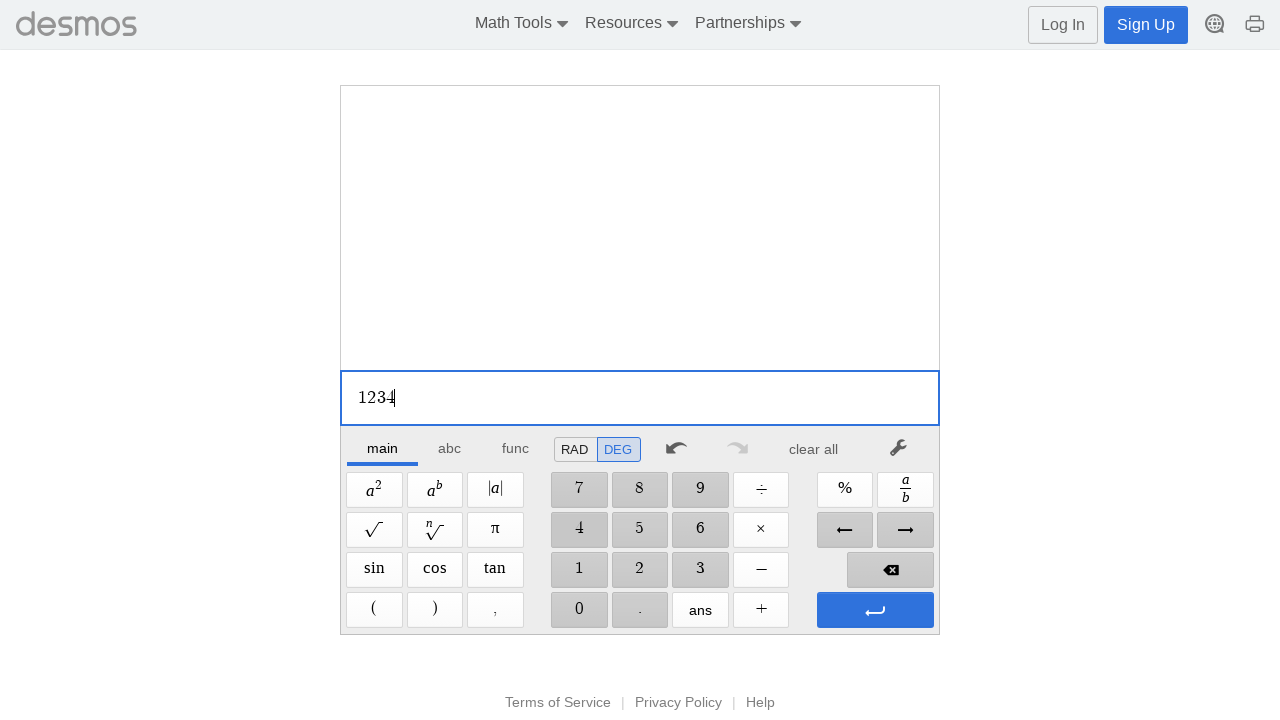

Clicked digit 5 at (640, 530) on xpath=//span[@aria-label='5']
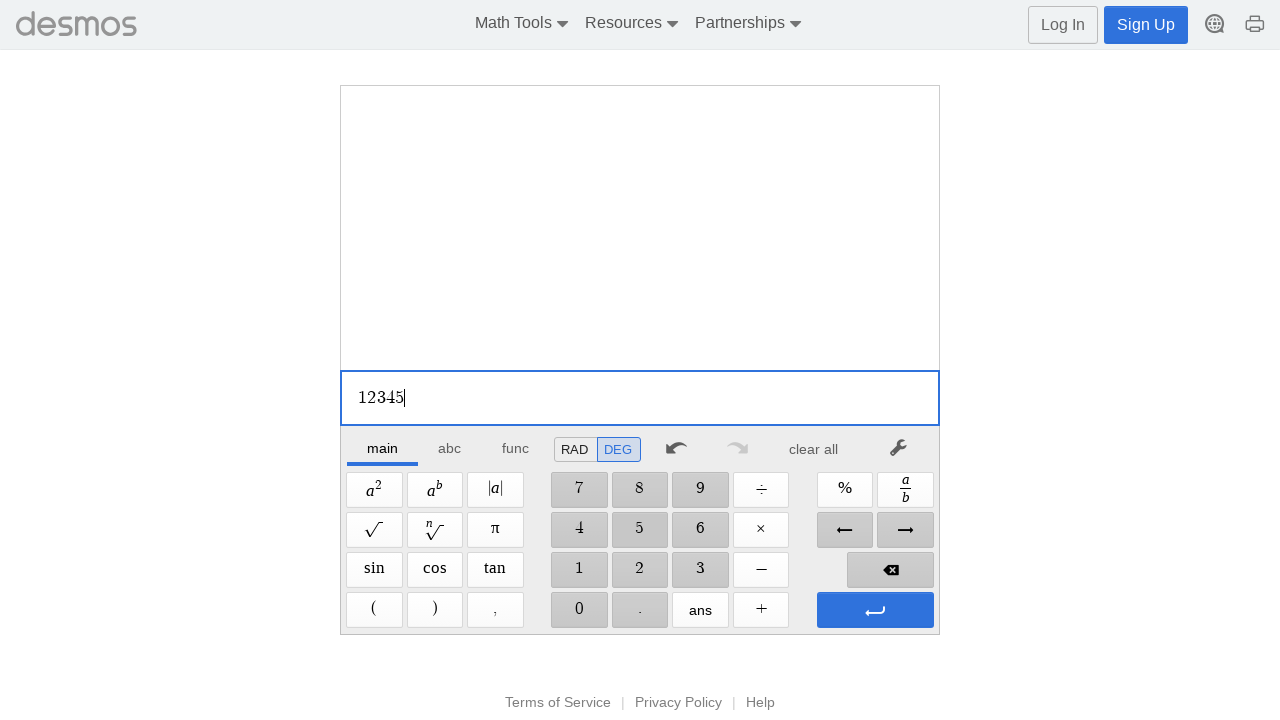

Clicked Plus operator at (761, 610) on xpath=//span[@aria-label='Plus']
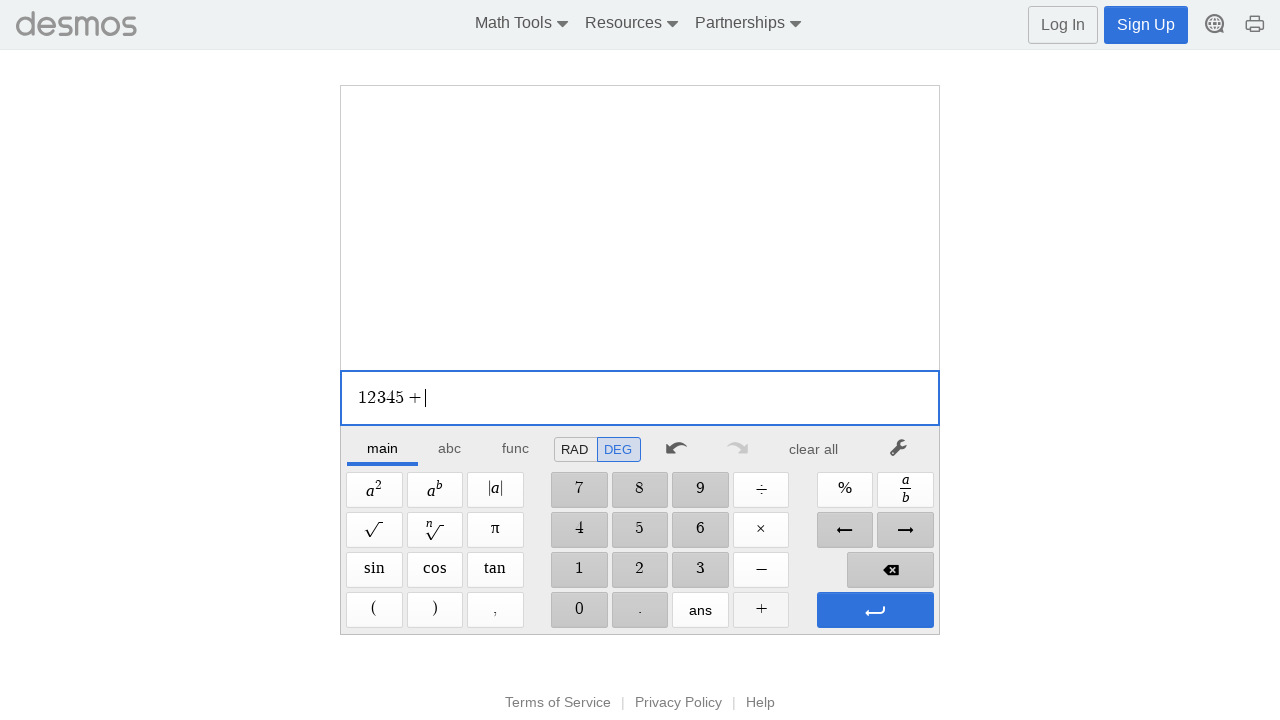

Clicked digit 6 at (700, 530) on xpath=//span[@aria-label='6']
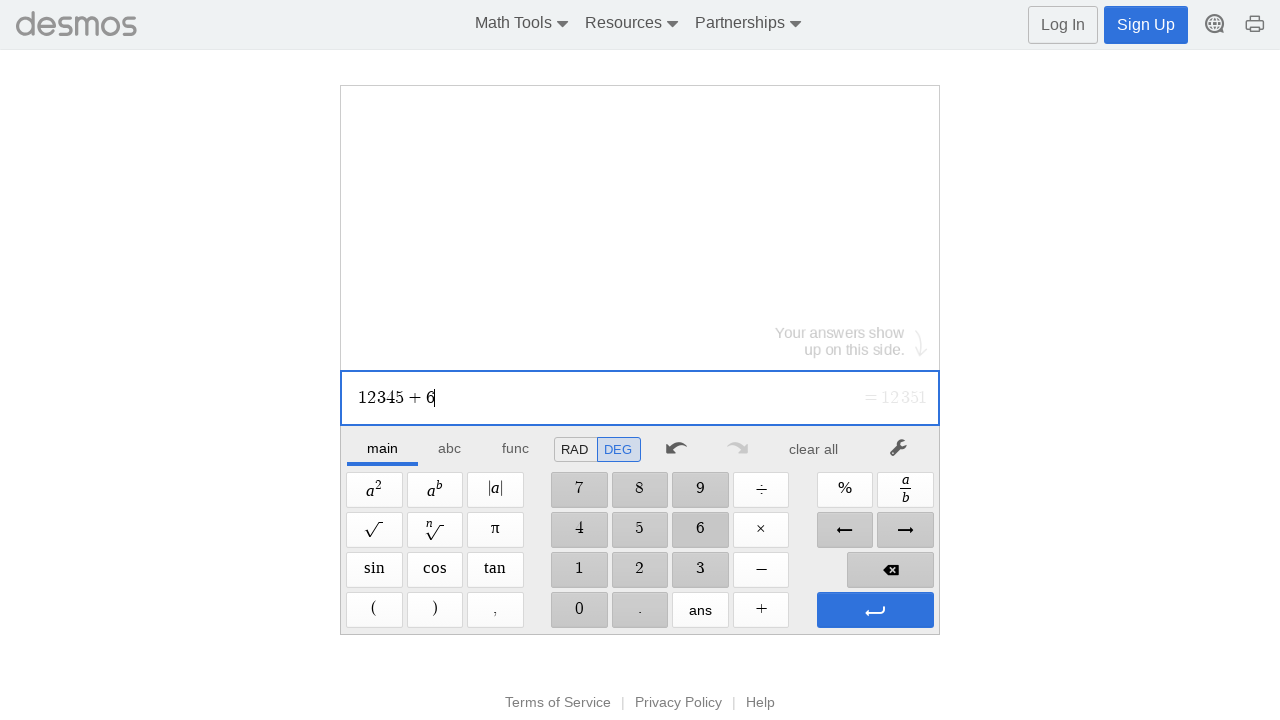

Clicked digit 7 at (579, 490) on xpath=//span[@aria-label='7']
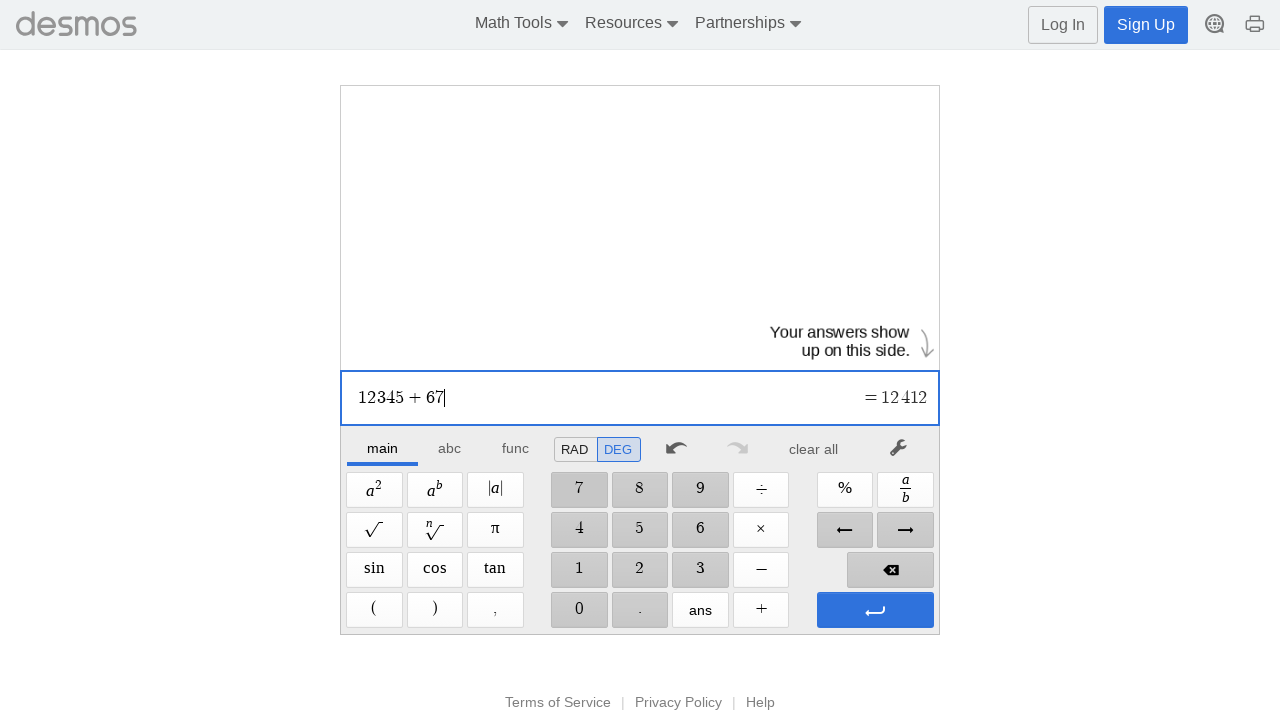

Clicked digit 8 at (640, 490) on xpath=//span[@aria-label='8']
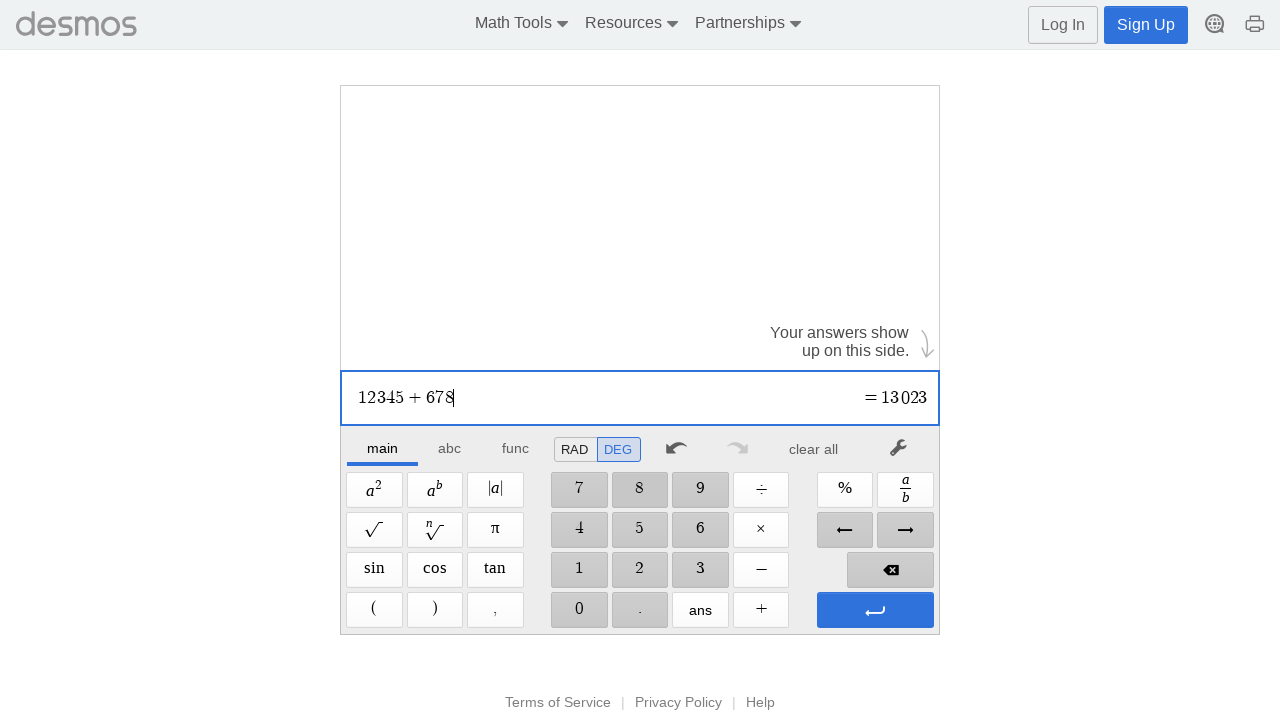

Clicked digit 9 at (700, 490) on xpath=//span[@aria-label='9']
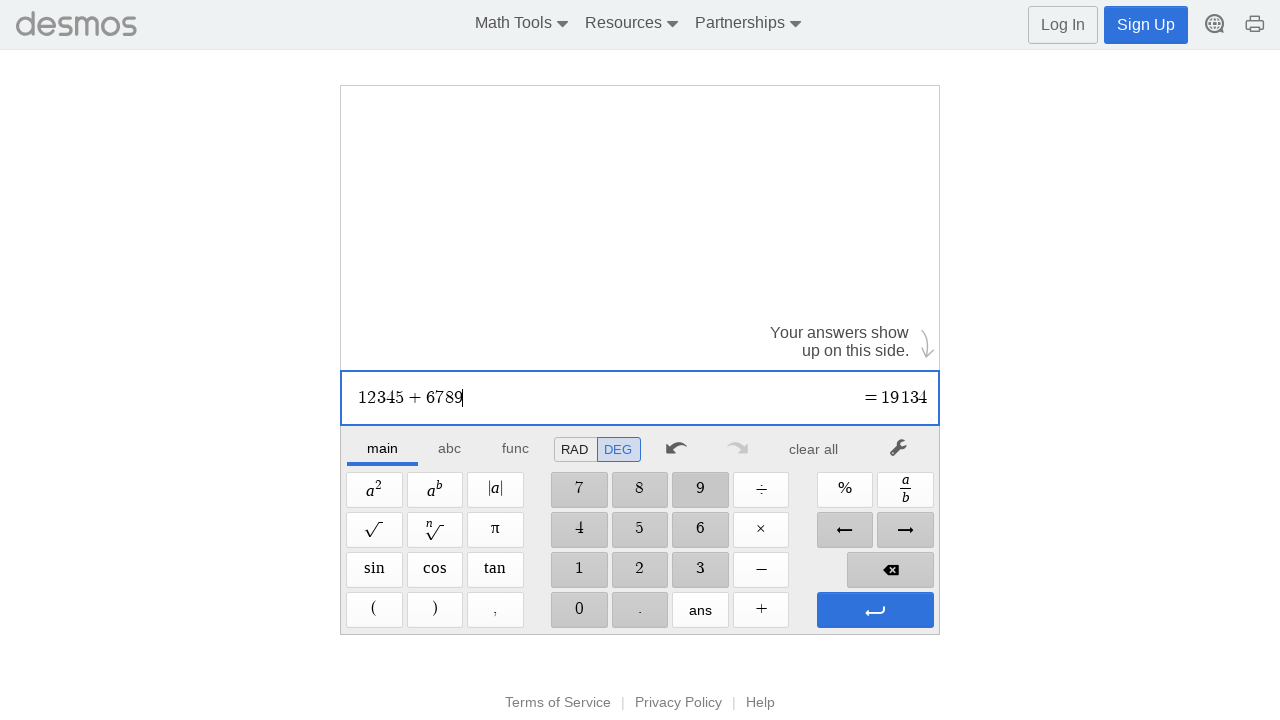

Clicked digit 0 at (579, 610) on xpath=//span[@aria-label='0']
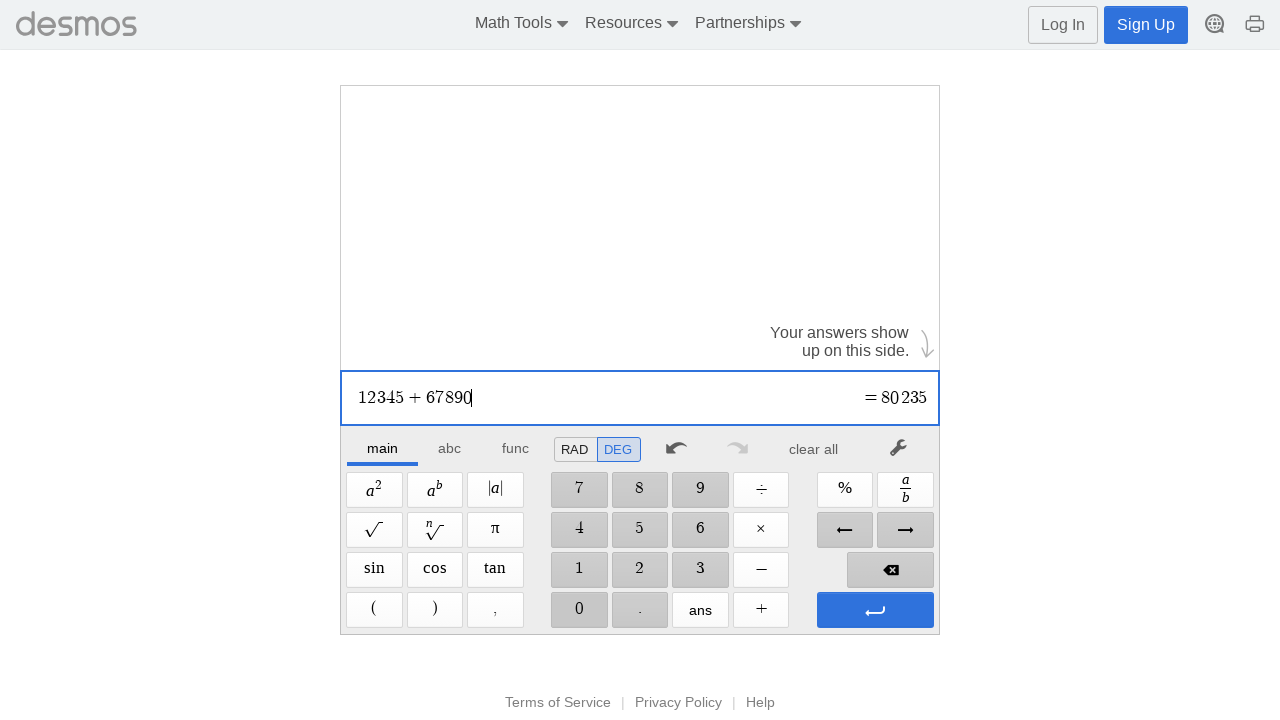

Pressed Enter to execute first operation at (875, 610) on xpath=//span[@aria-label='Enter']
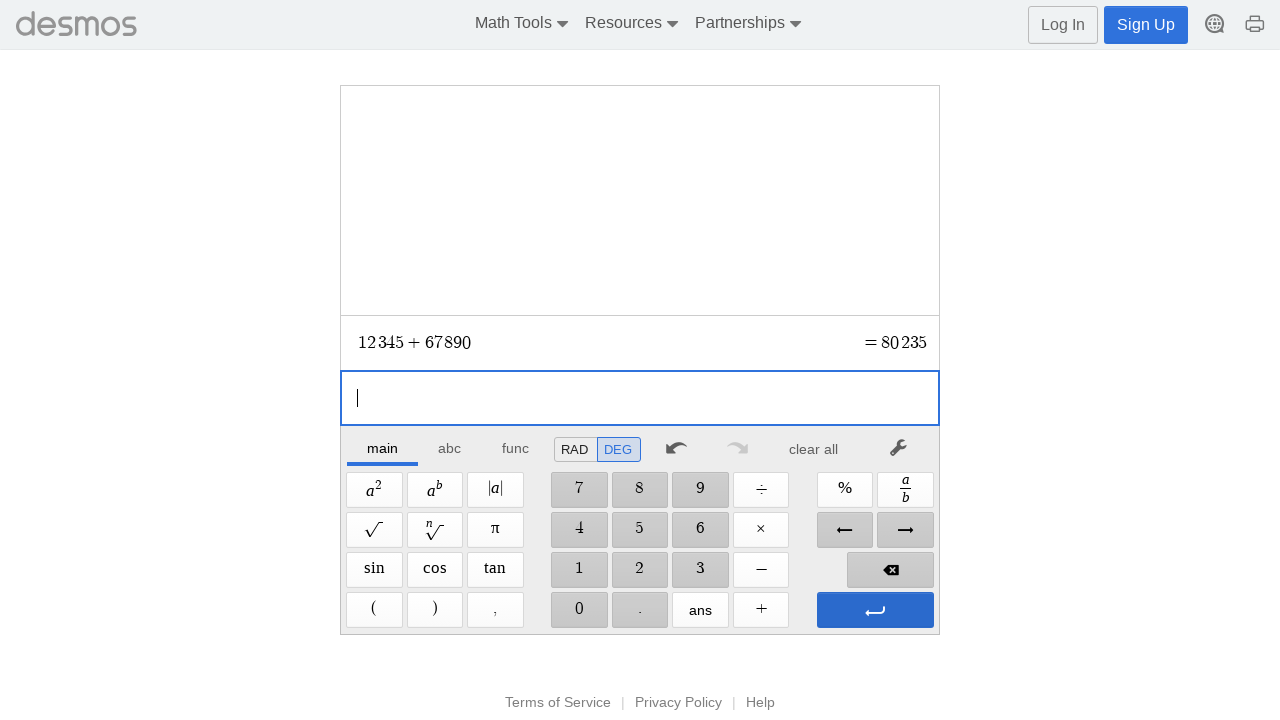

Pressed Enter again to confirm result of 12345+67890 at (875, 610) on xpath=//span[@aria-label='Enter']
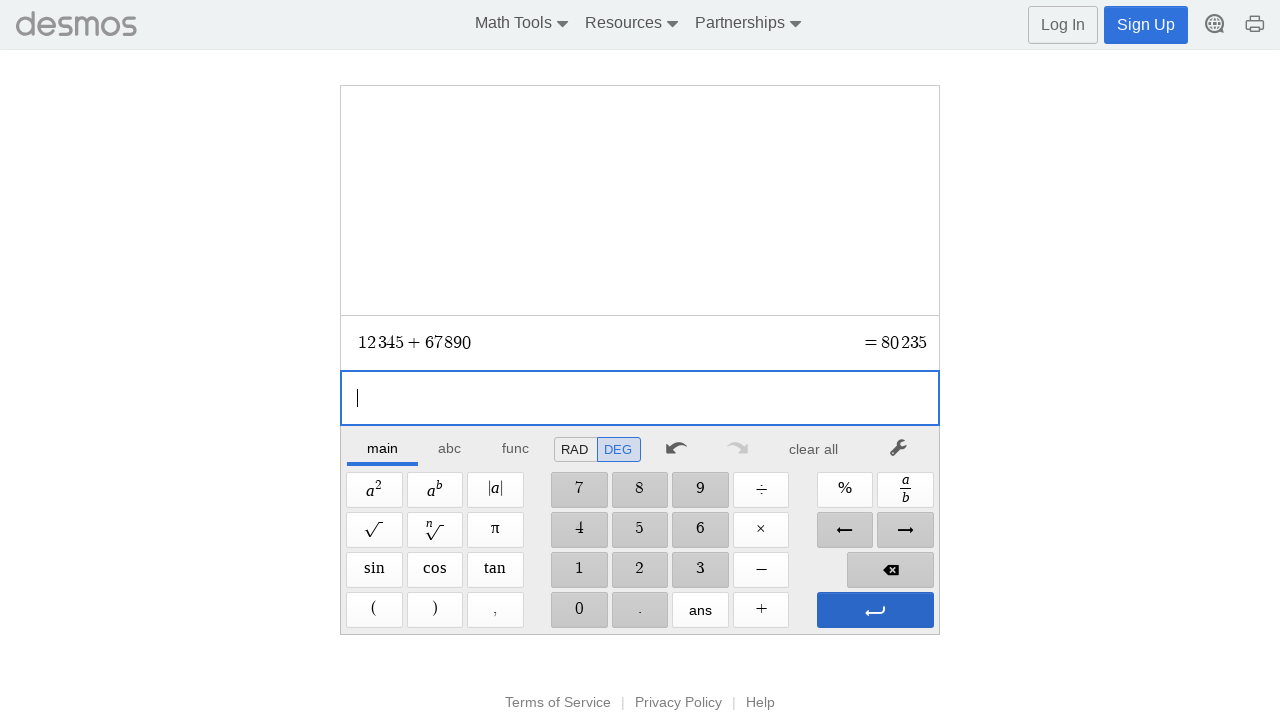

Clicked clear button to reset calculator at (814, 449) on xpath=//*[@id='main']/div/div/div/div[2]/div[1]/div/div[7]
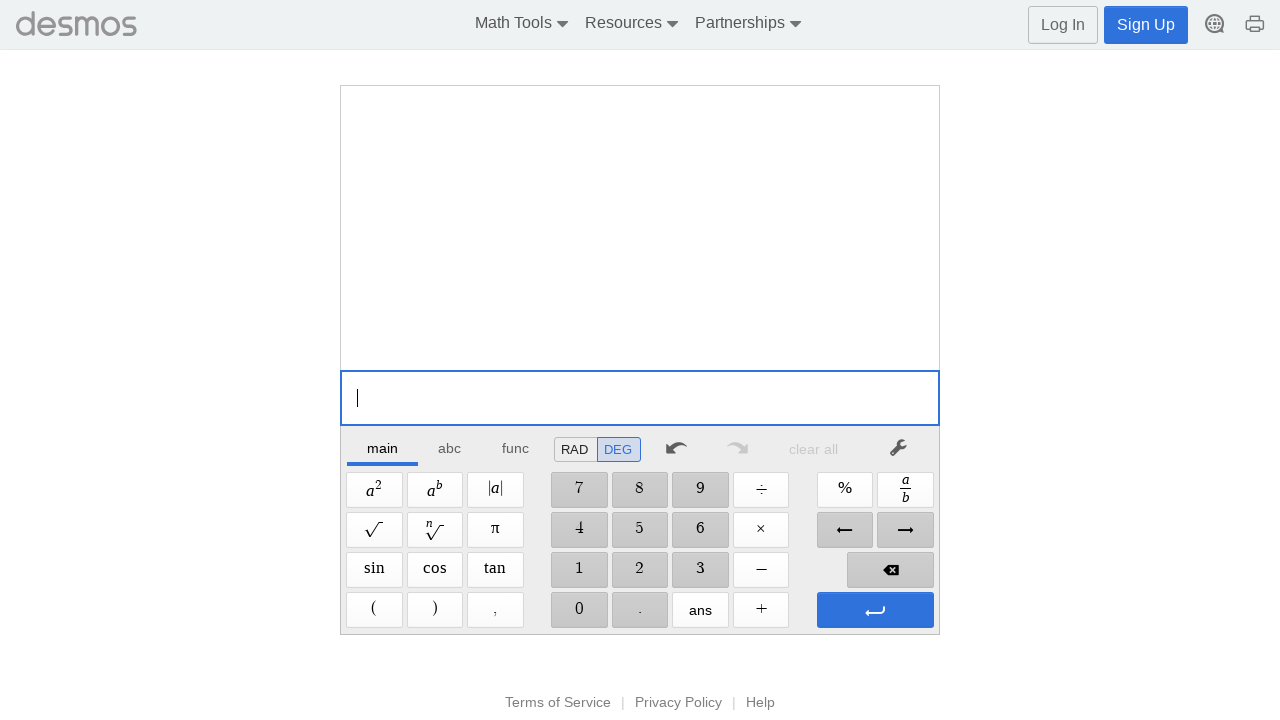

Clicked digit 5 at (640, 530) on xpath=//span[@aria-label='5']
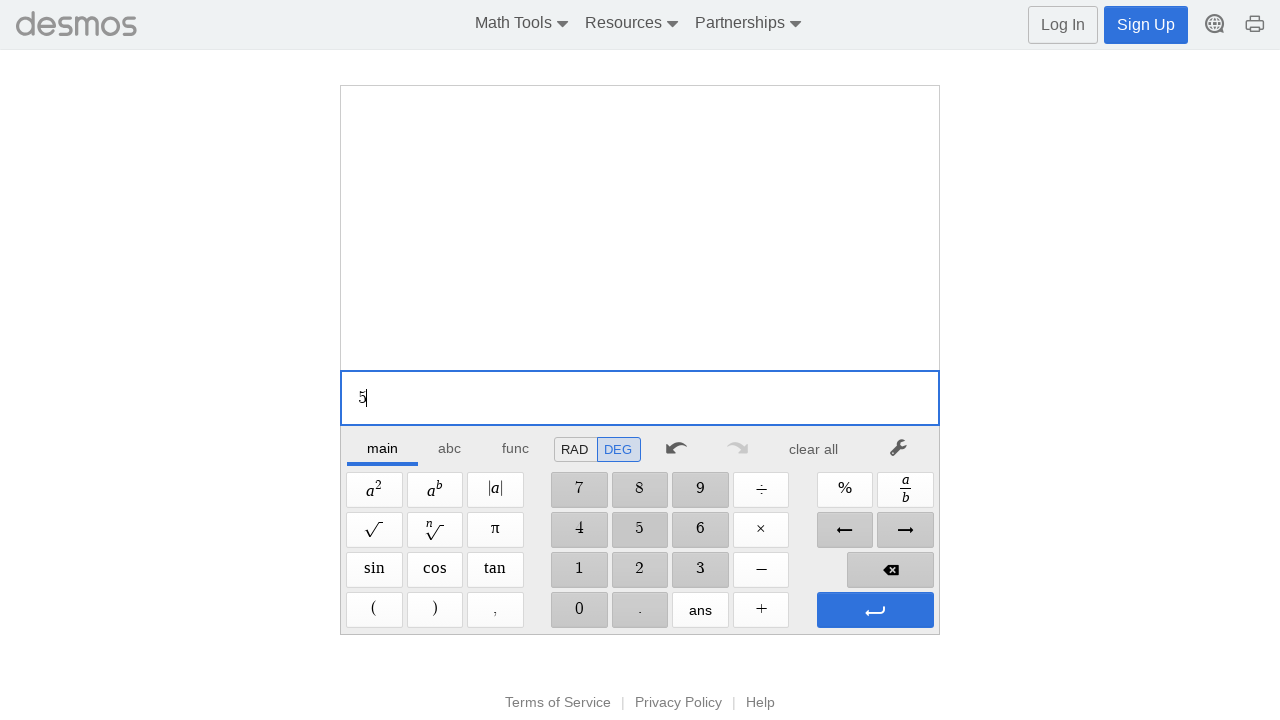

Clicked digit 0 at (579, 610) on xpath=//span[@aria-label='0']
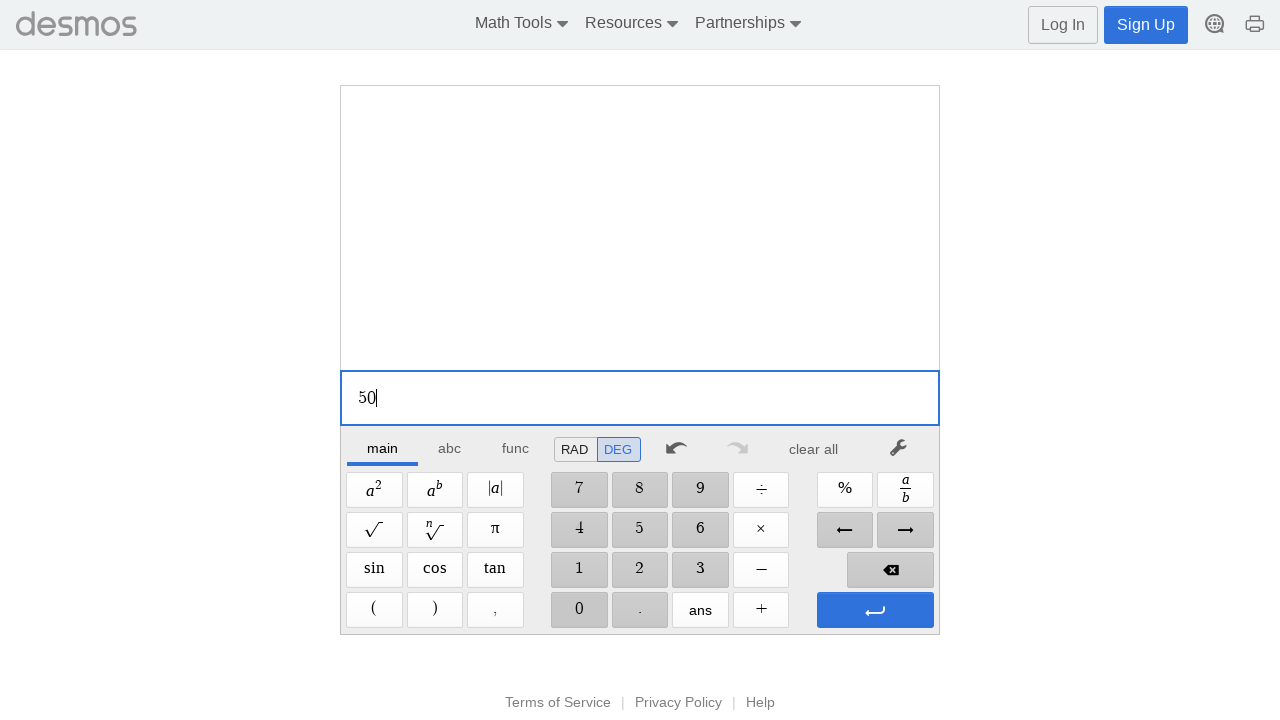

Clicked digit 0 at (579, 610) on xpath=//span[@aria-label='0']
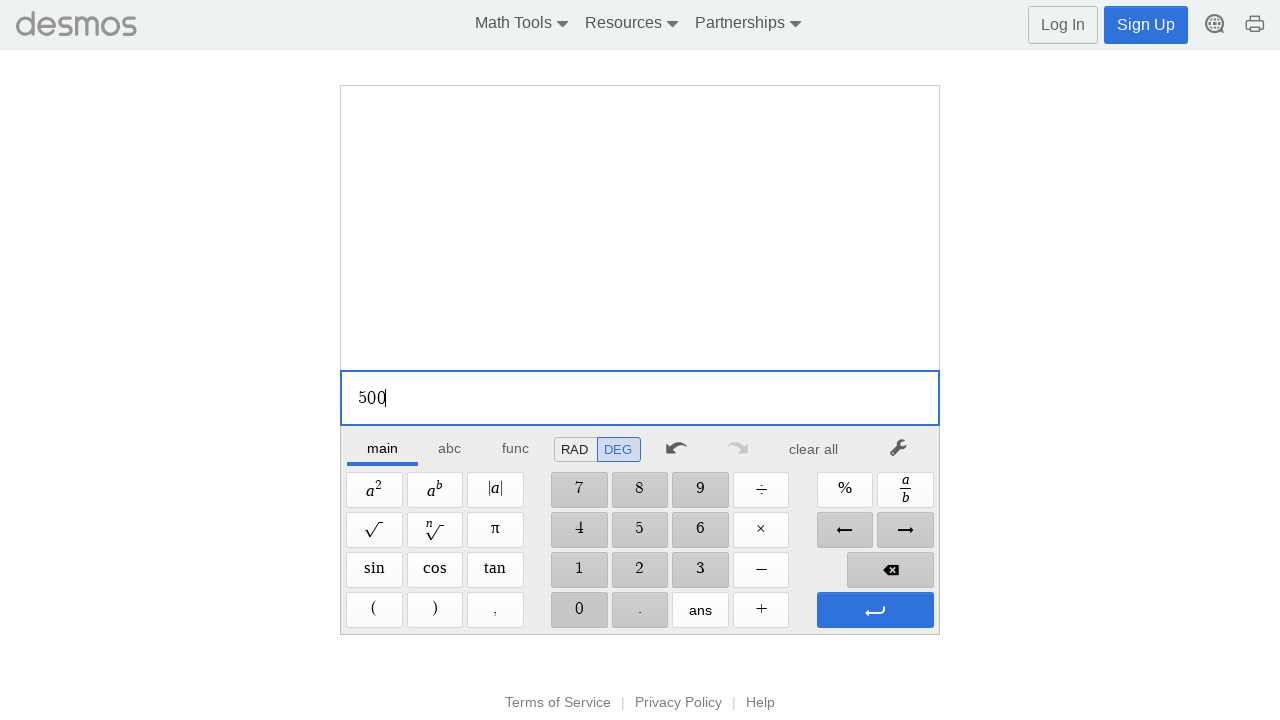

Clicked digit 0 at (579, 610) on xpath=//span[@aria-label='0']
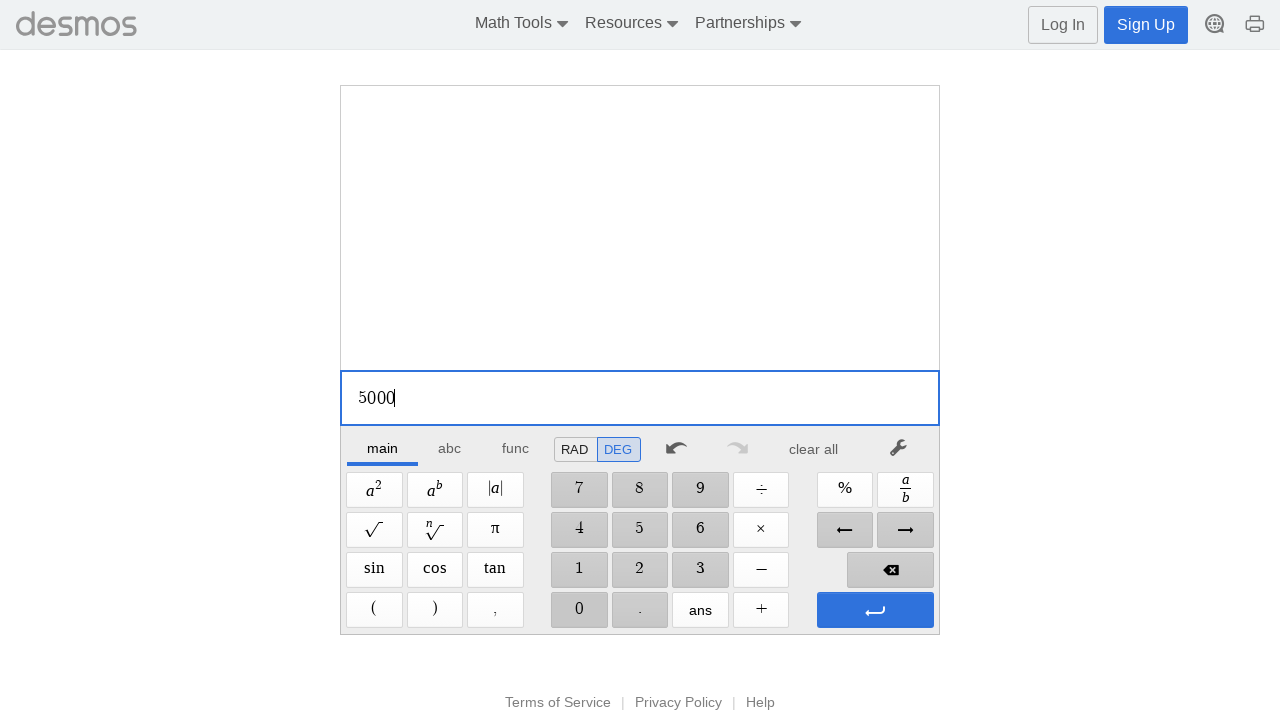

Clicked digit 0 at (579, 610) on xpath=//span[@aria-label='0']
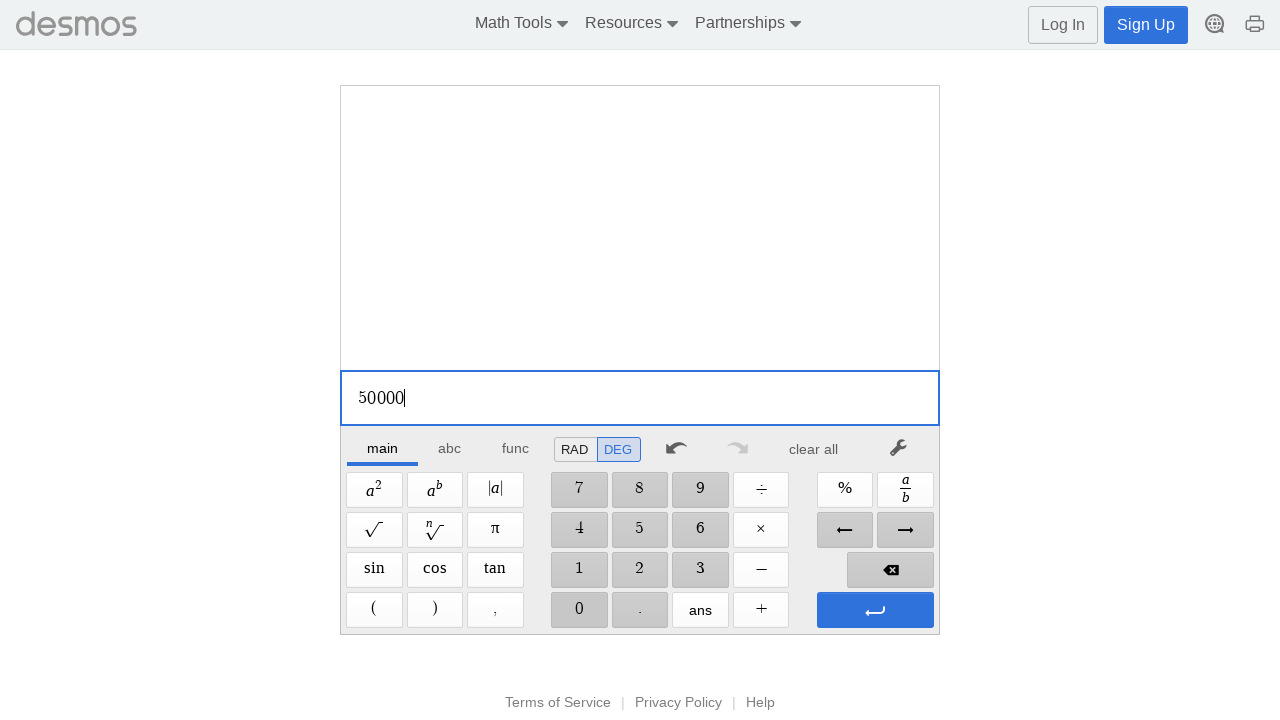

Clicked Minus operator at (761, 570) on xpath=//span[@aria-label='Minus']
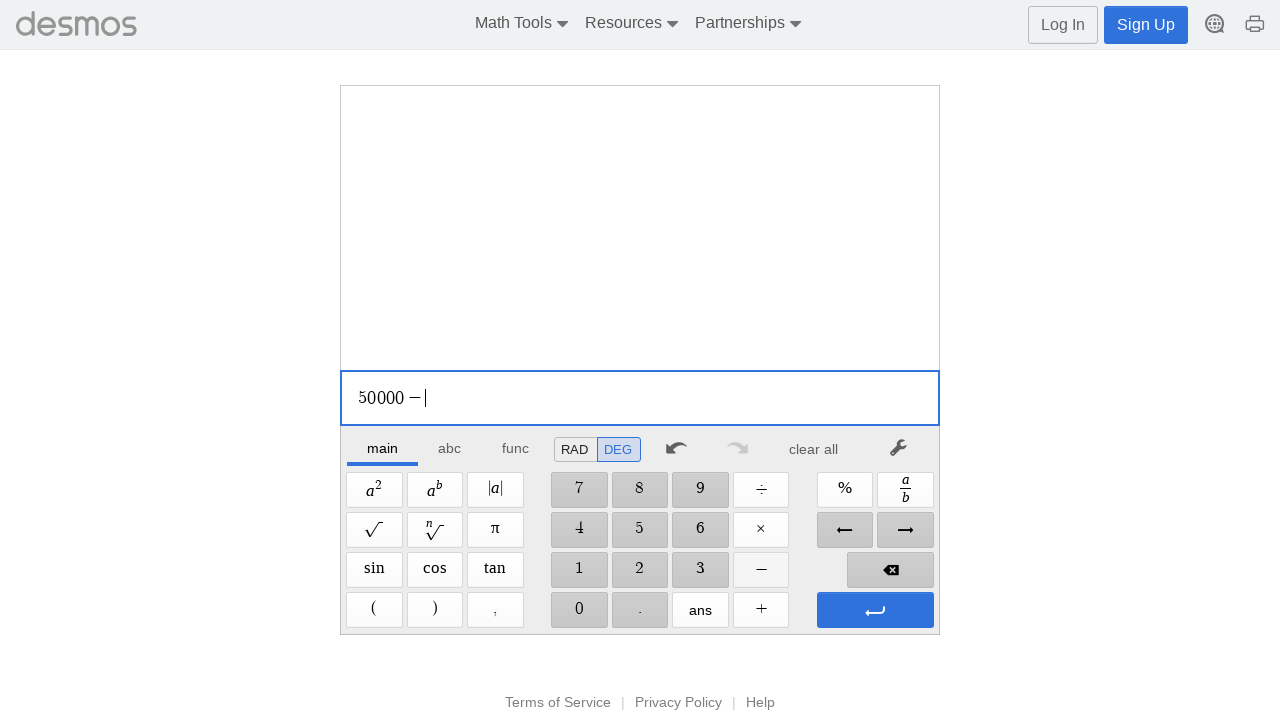

Clicked digit 2 at (640, 570) on xpath=//span[@aria-label='2']
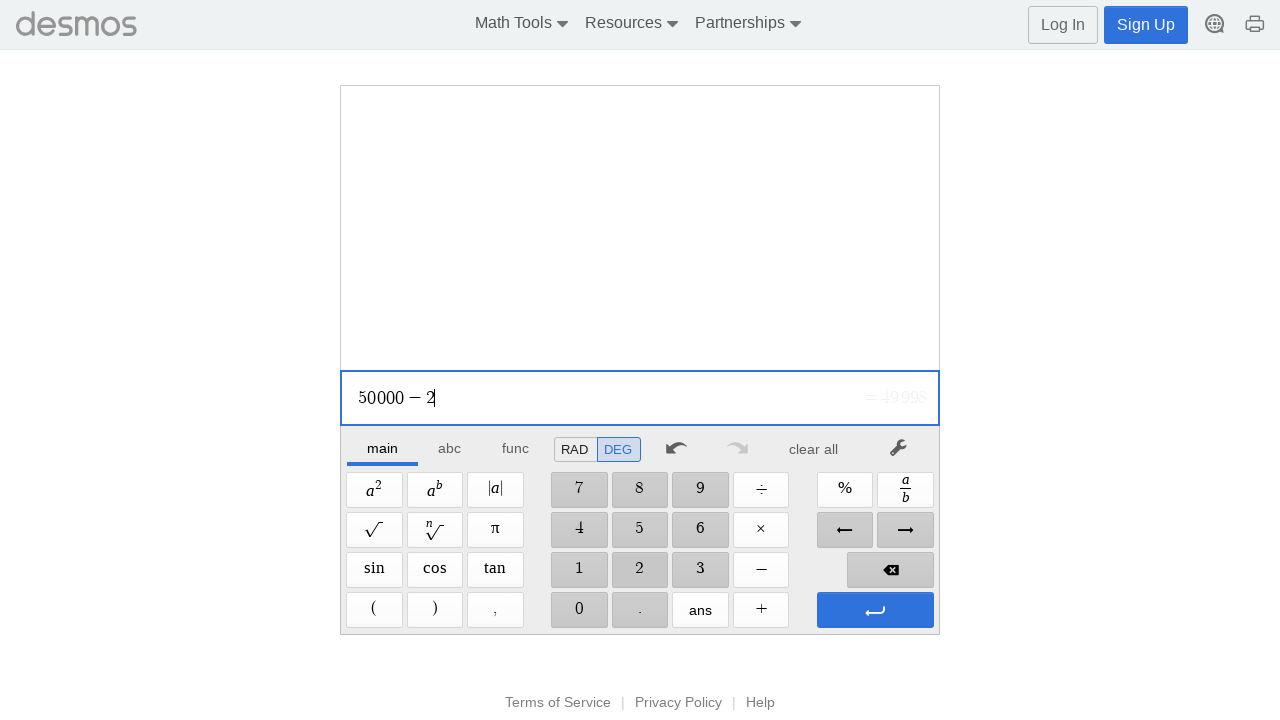

Clicked digit 0 at (579, 610) on xpath=//span[@aria-label='0']
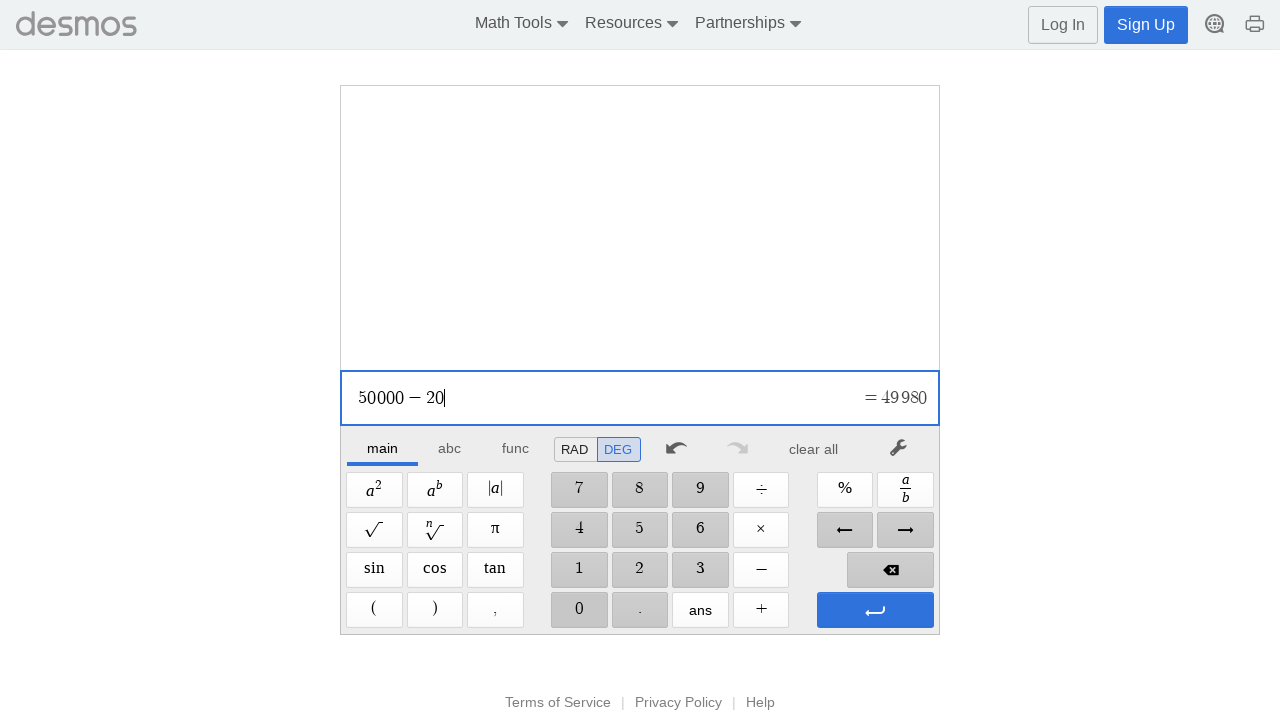

Clicked digit 0 at (579, 610) on xpath=//span[@aria-label='0']
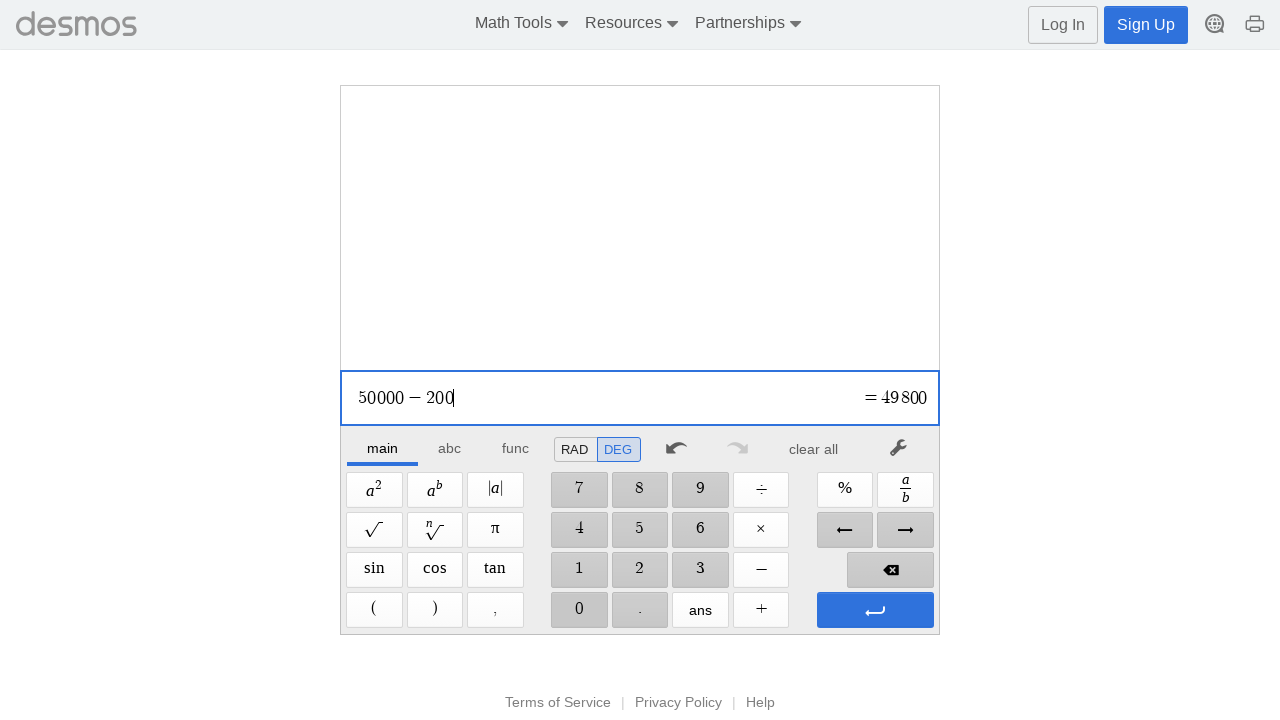

Clicked digit 0 at (579, 610) on xpath=//span[@aria-label='0']
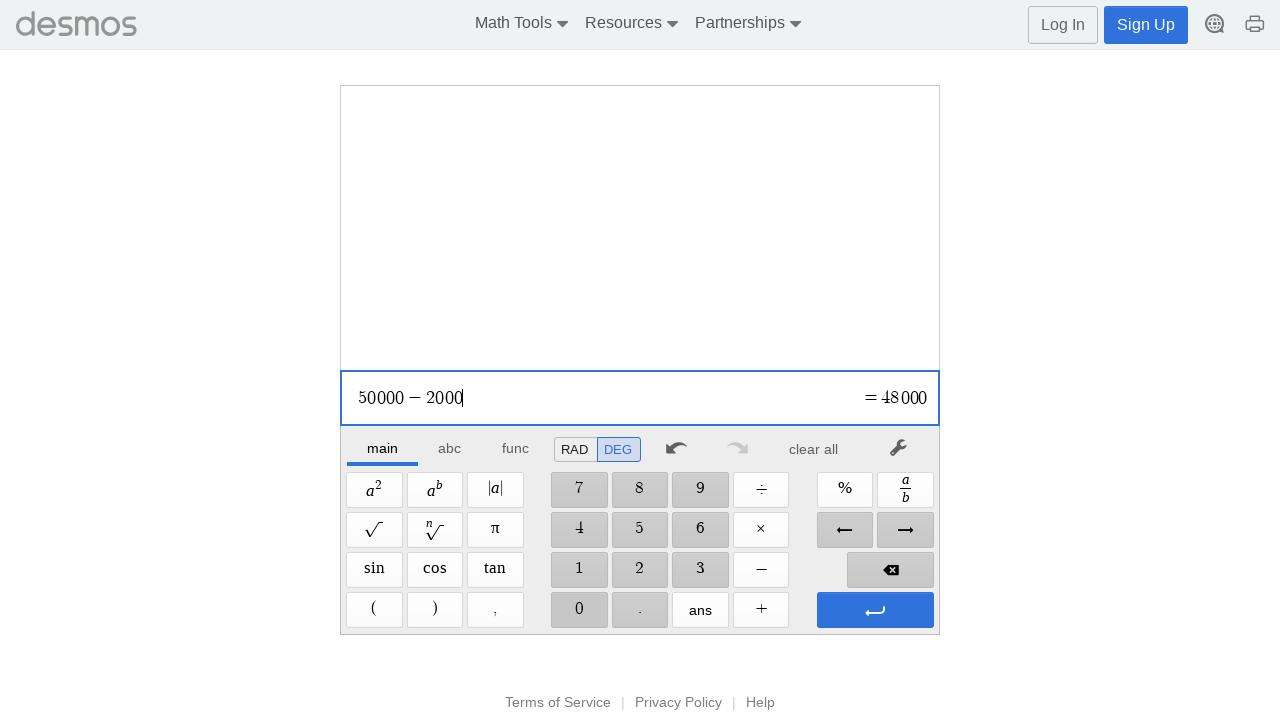

Clicked digit 0 at (579, 610) on xpath=//span[@aria-label='0']
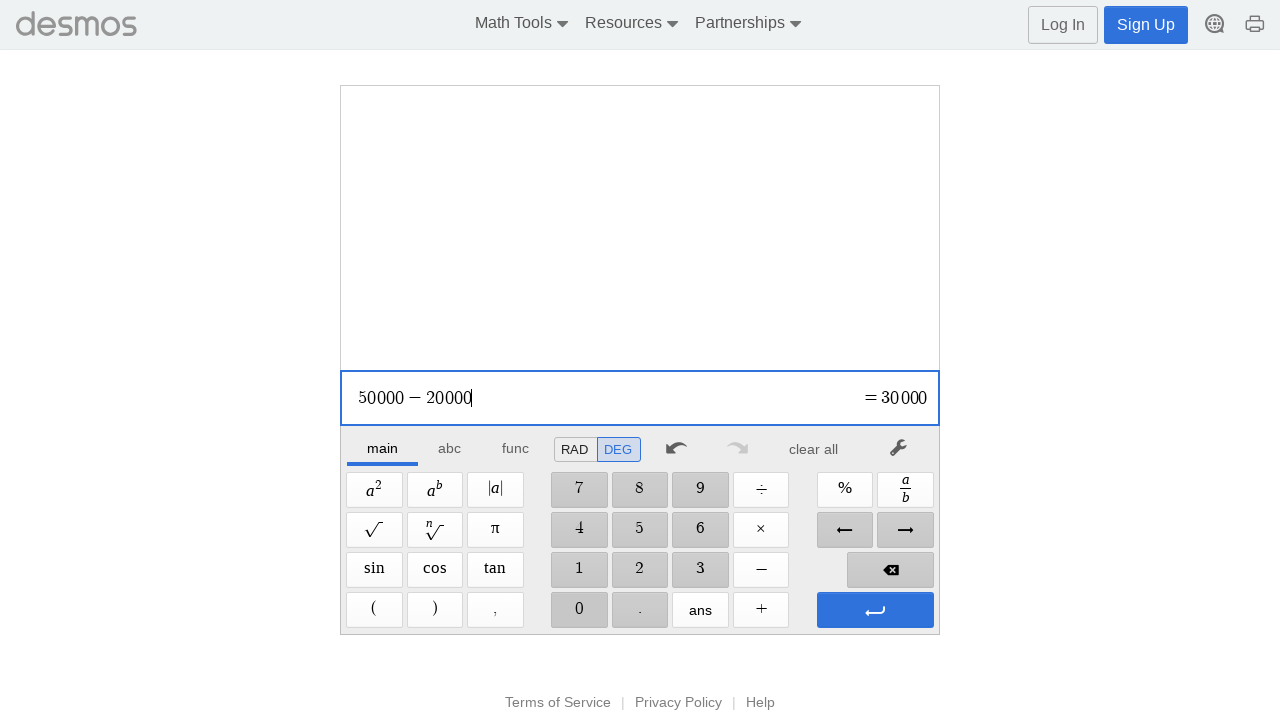

Pressed Enter to execute second operation at (875, 610) on xpath=//span[@aria-label='Enter']
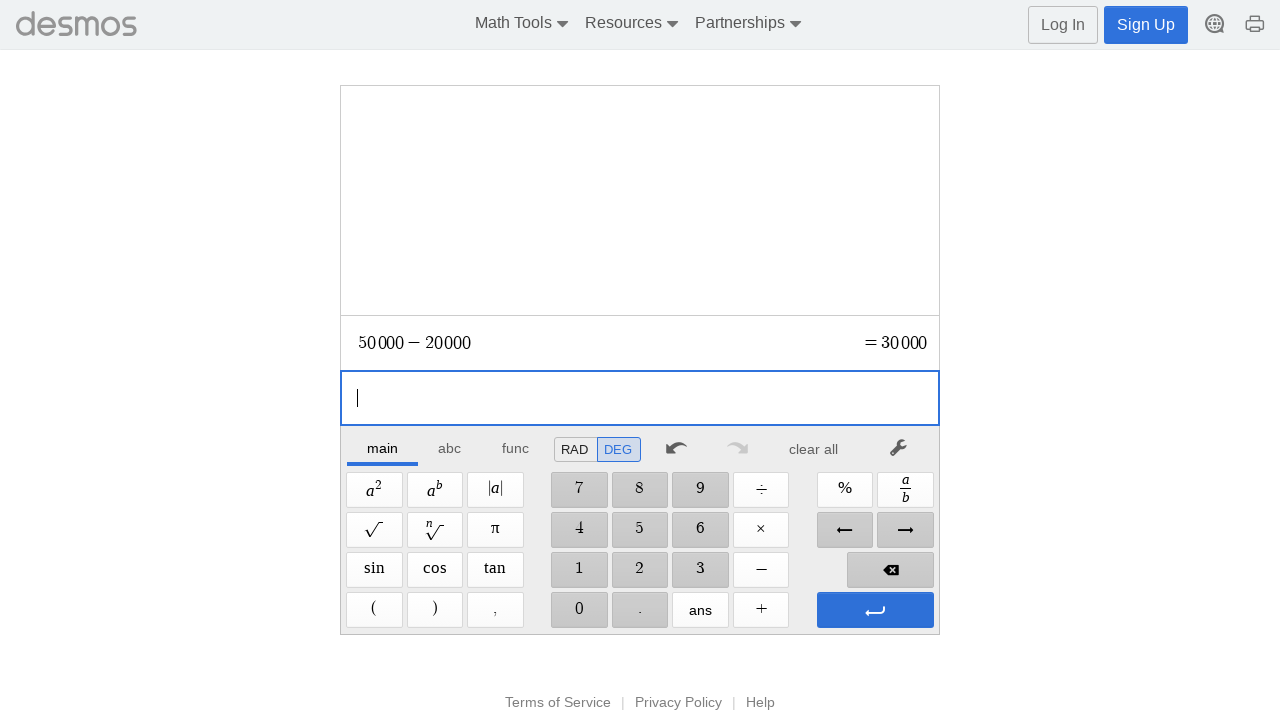

Pressed Enter again to confirm result of 50000-20000 at (875, 610) on xpath=//span[@aria-label='Enter']
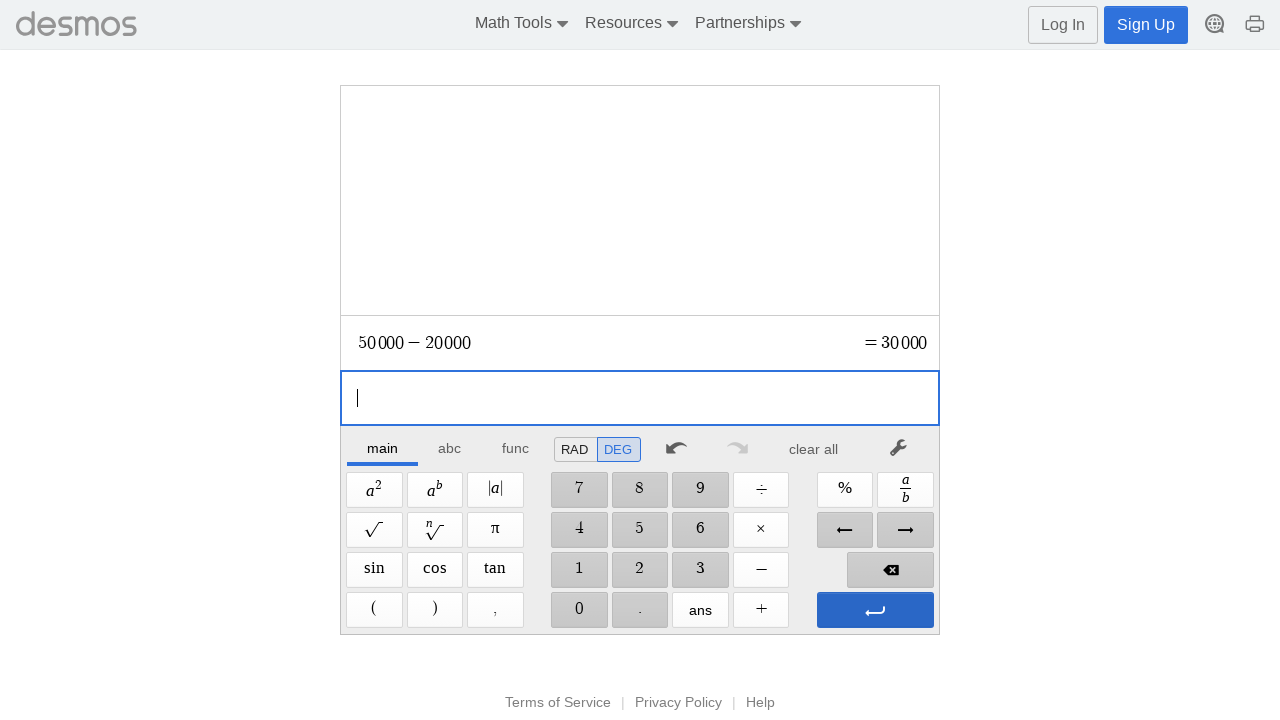

Clicked clear button to reset calculator after final operation at (814, 449) on xpath=//*[@id='main']/div/div/div/div[2]/div[1]/div/div[7]
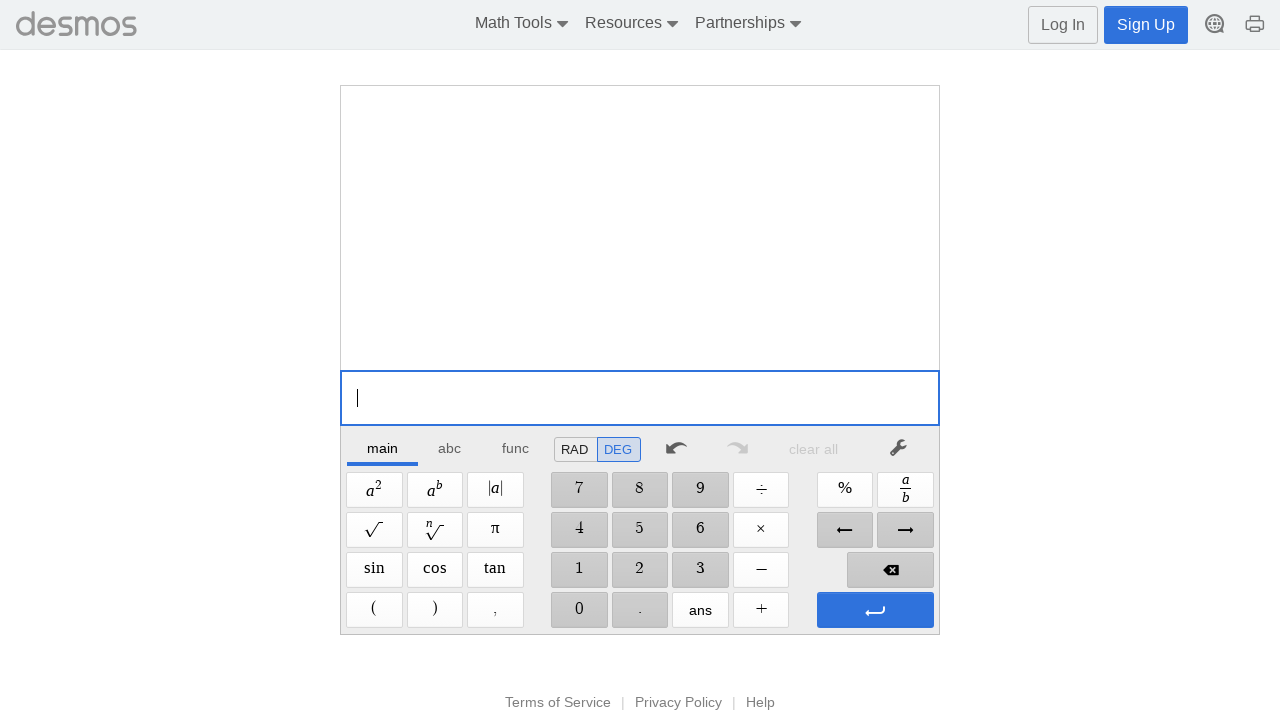

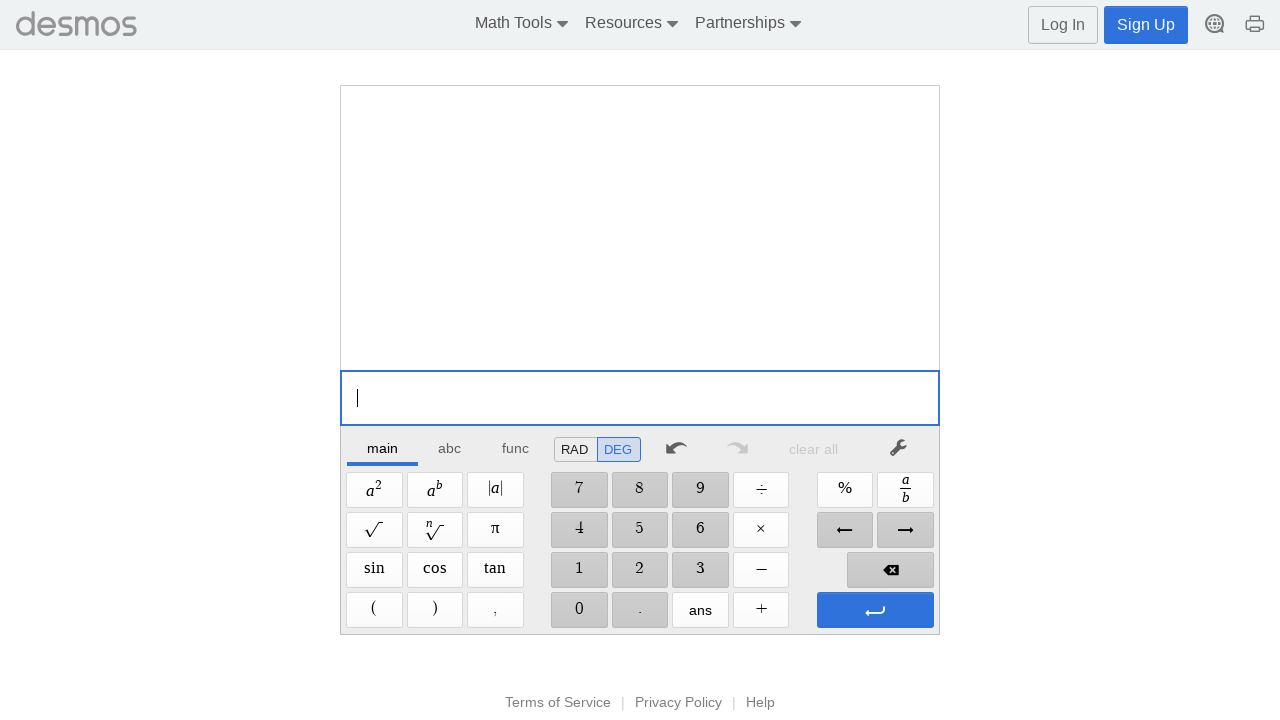